Tests that a manager can search for a customer by last name and verify the correct customer is displayed in search results.

Starting URL: https://www.globalsqa.com/angularJs-protractor/BankingProject/#/manager/addCust

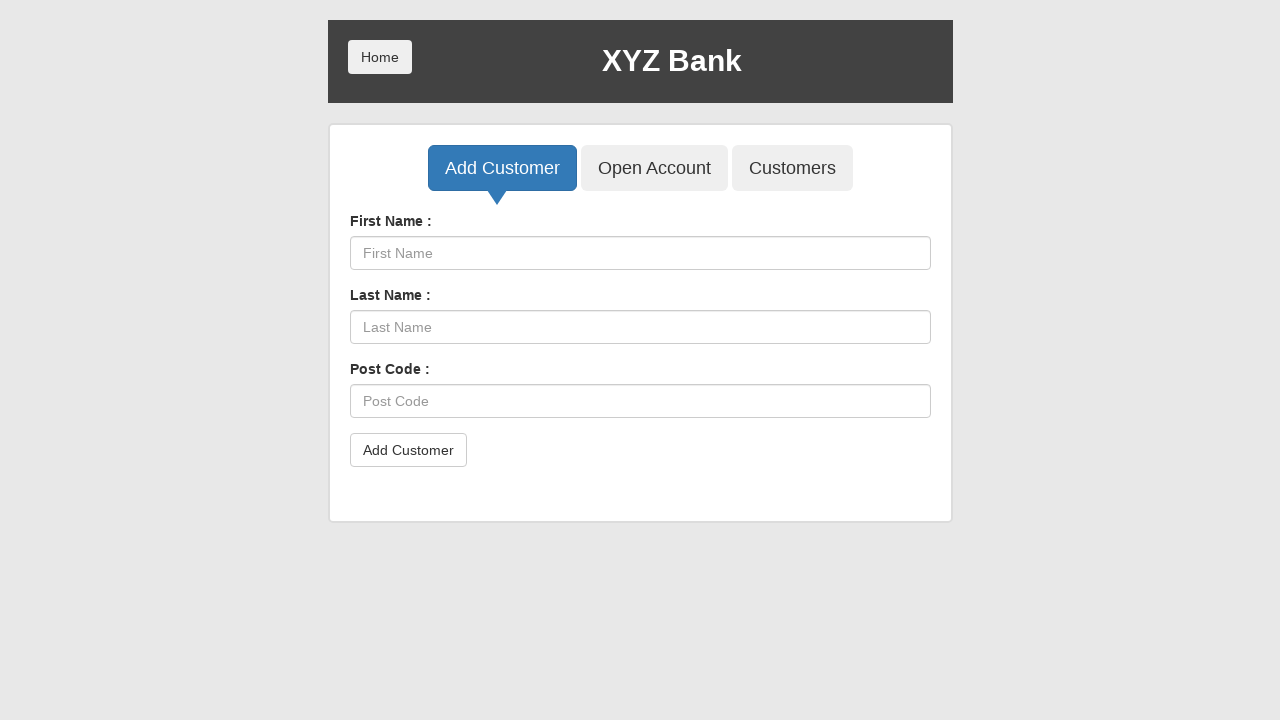

Filled first name field with 'David' on input[placeholder="First Name"]
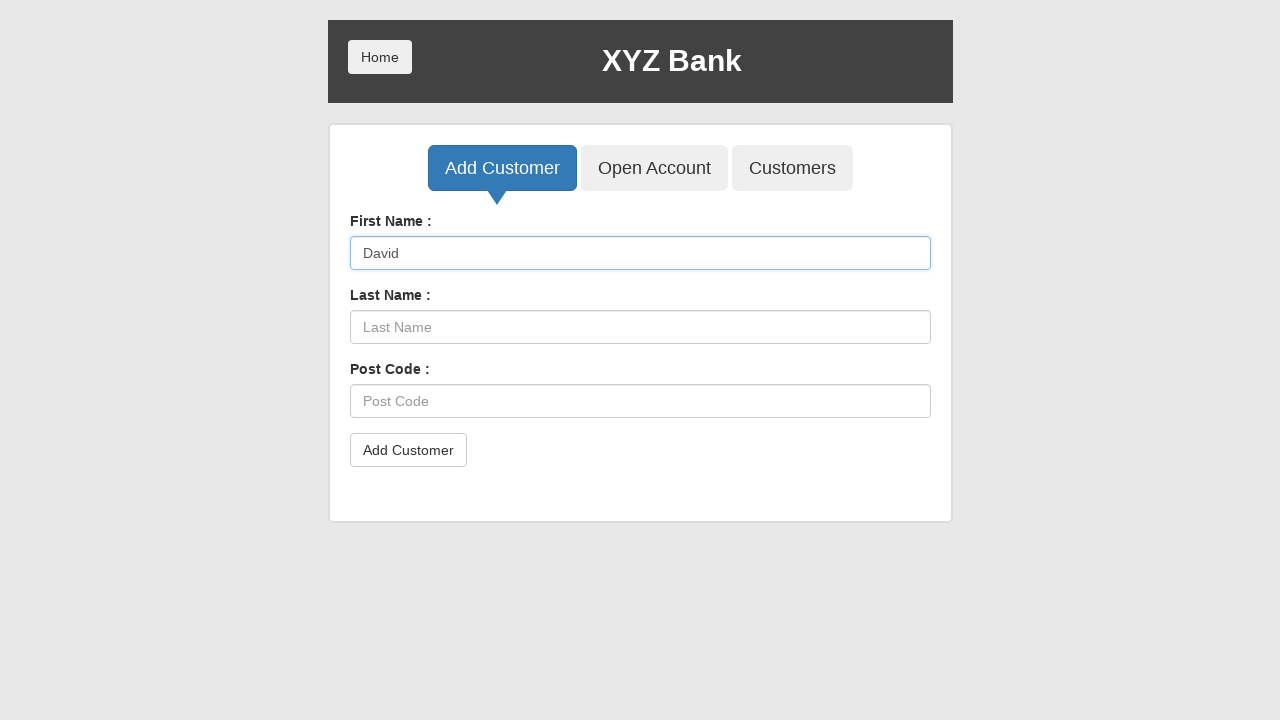

Filled last name field with 'Martinez' on input[placeholder="Last Name"]
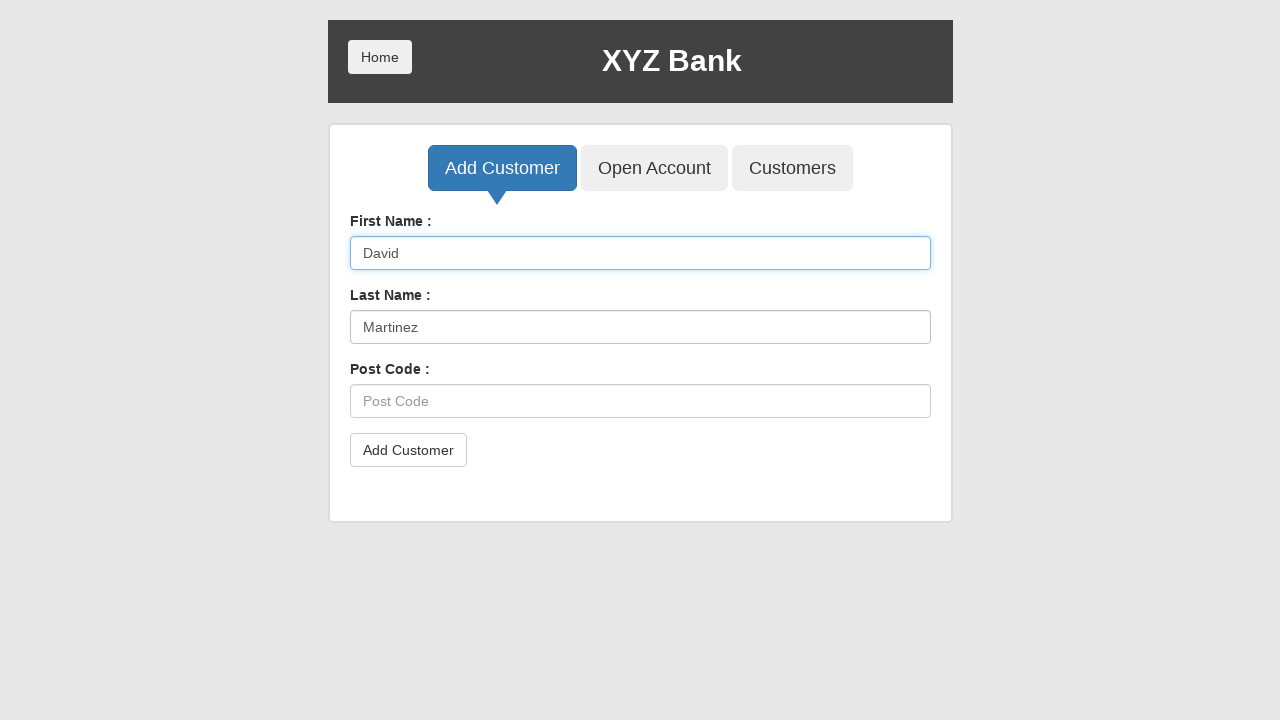

Filled postal code field with '33101' on input[placeholder="Post Code"]
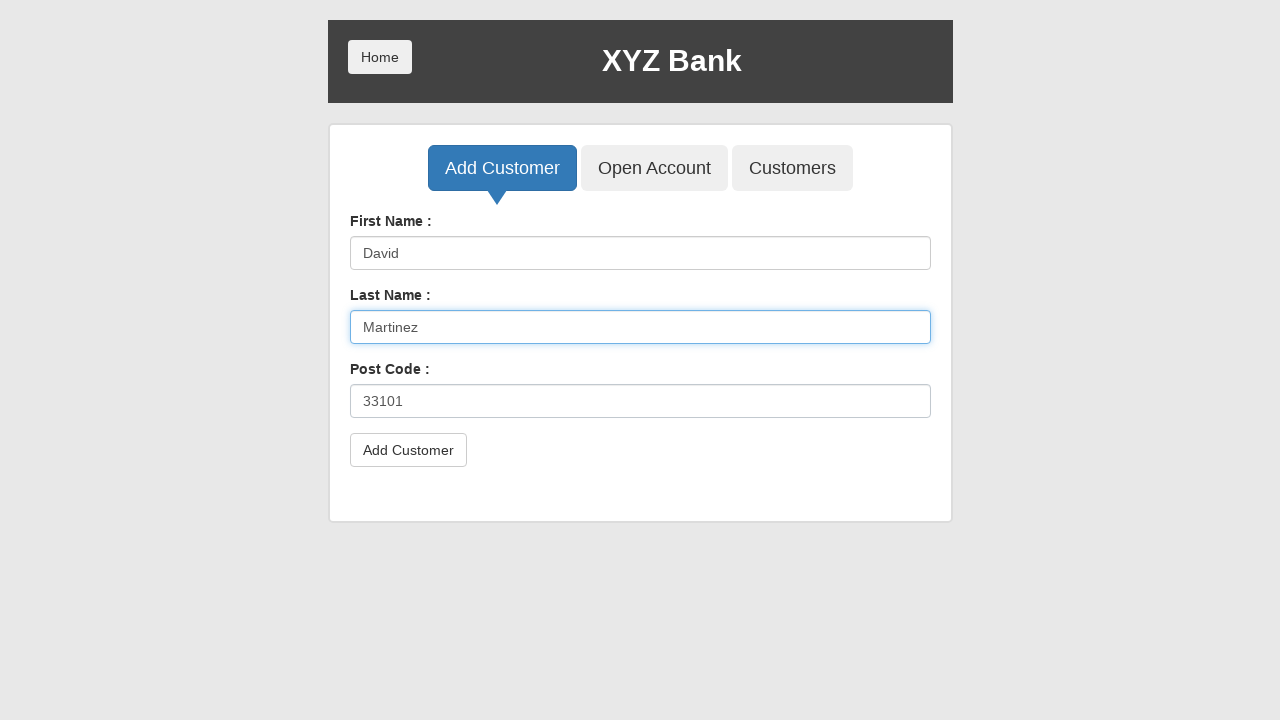

Clicked submit button to add customer at (408, 450) on button[type="submit"]
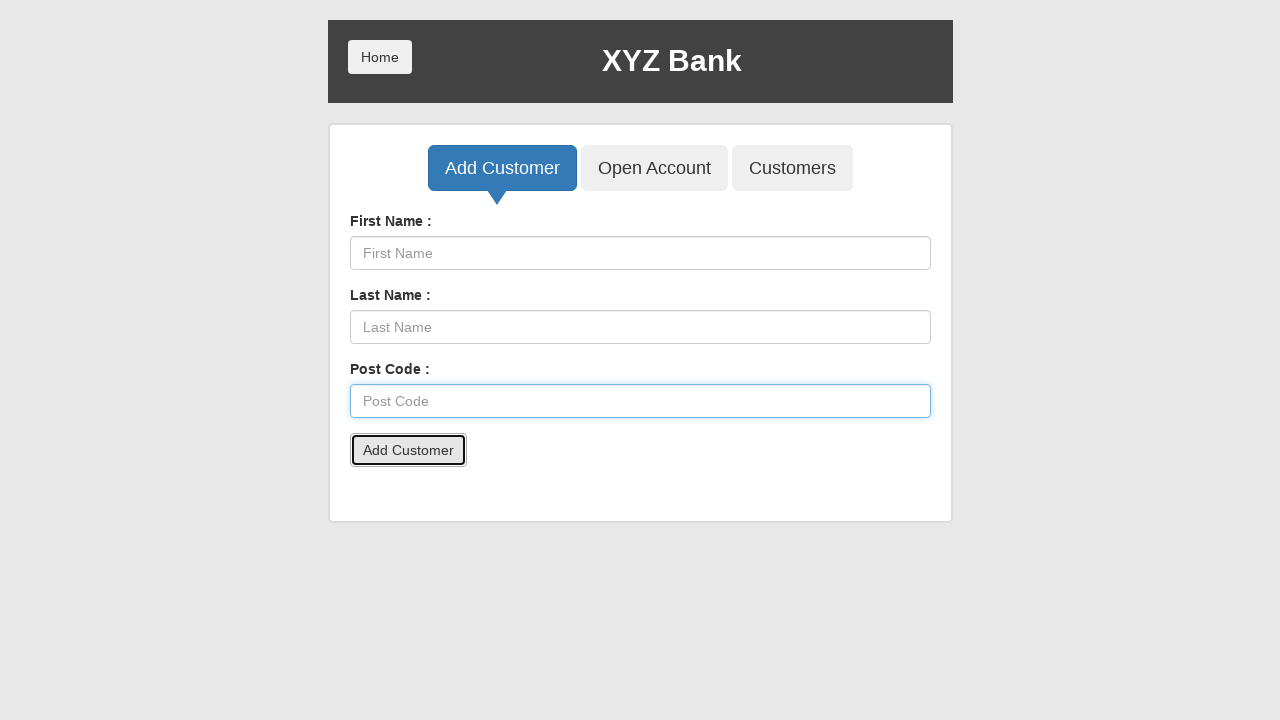

Set up dialog auto-accept handler
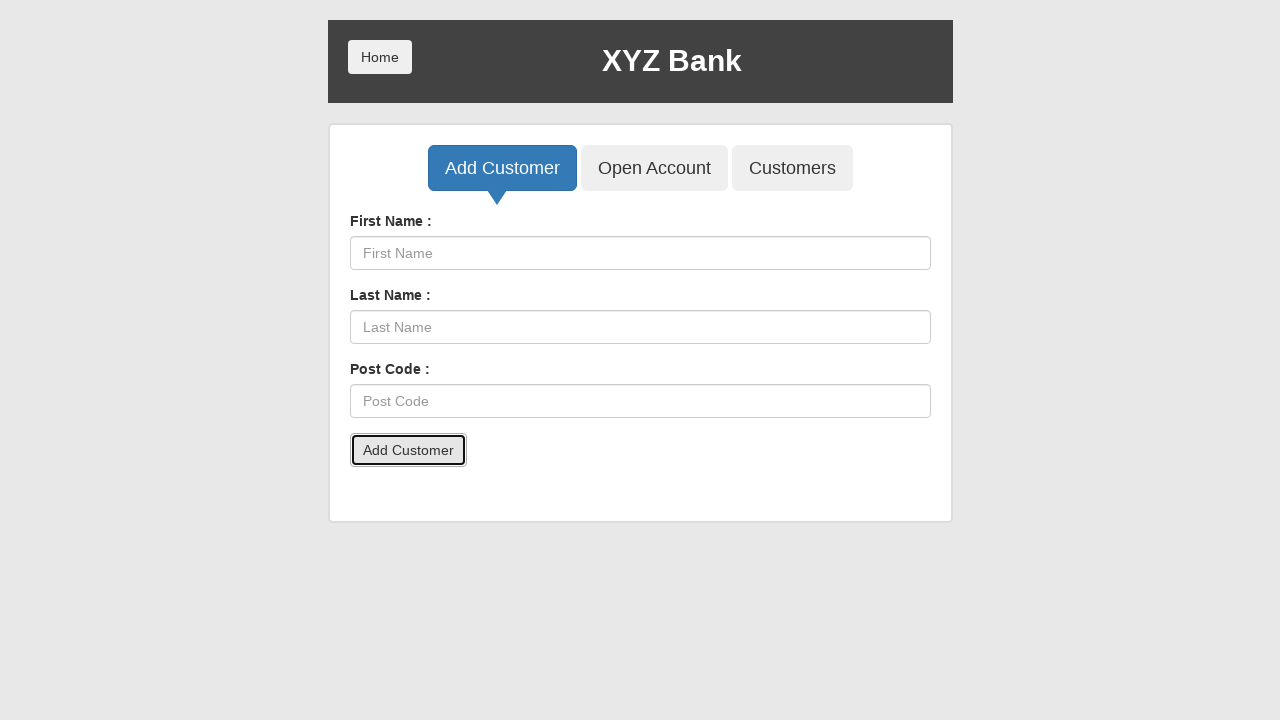

Reloaded the page
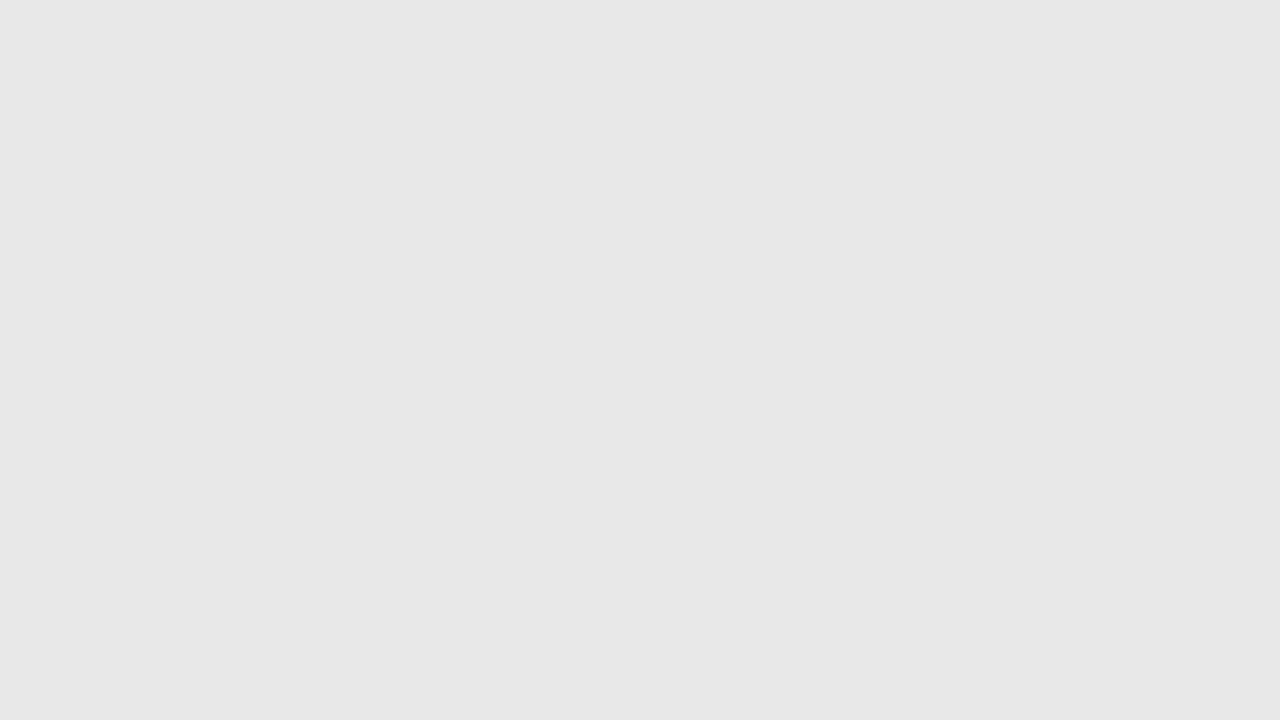

Clicked button to view customers list at (792, 168) on button[ng-click="showCust()"]
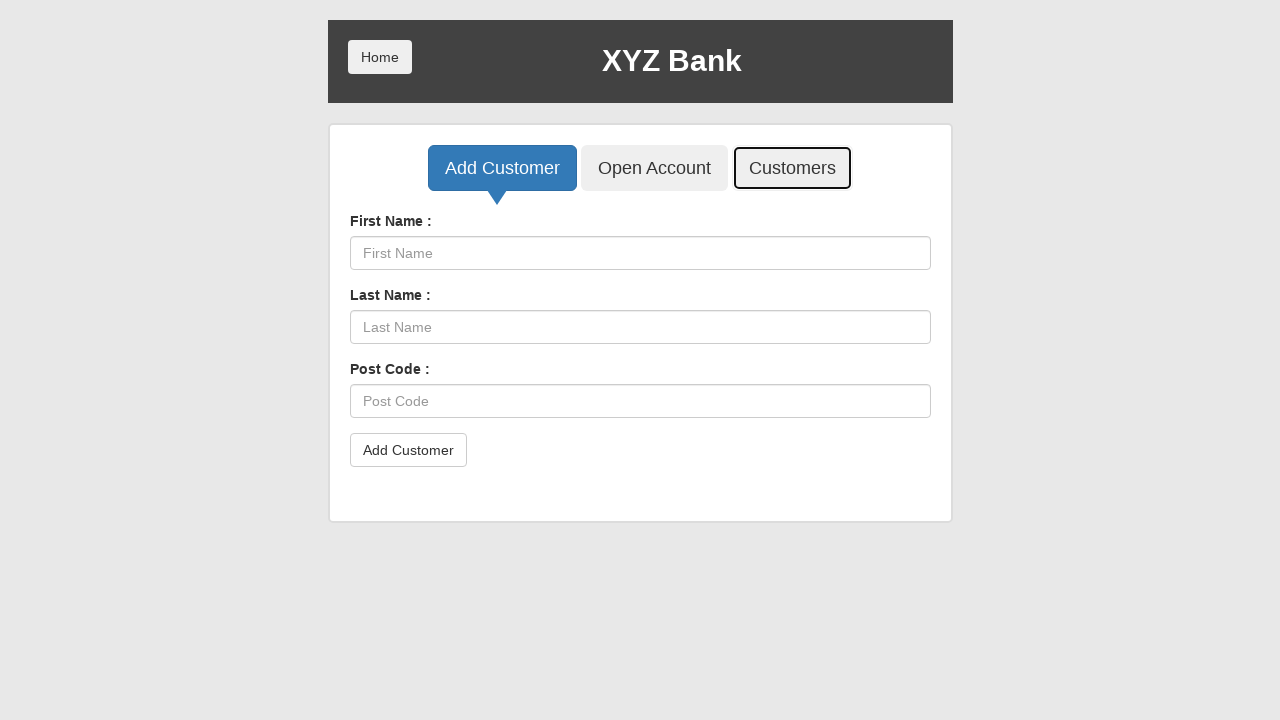

Entered 'Martinez' in customer search field on input[ng-model="searchCustomer"]
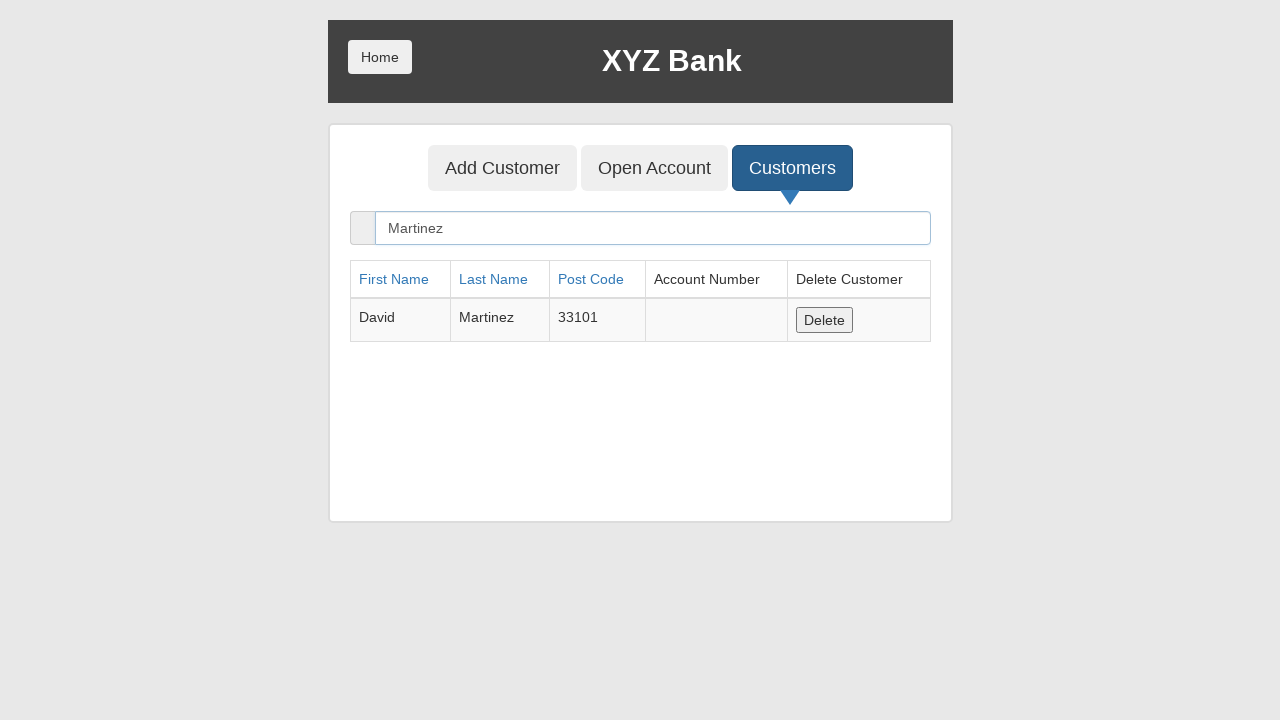

Verified search results table loaded with filtered customer data
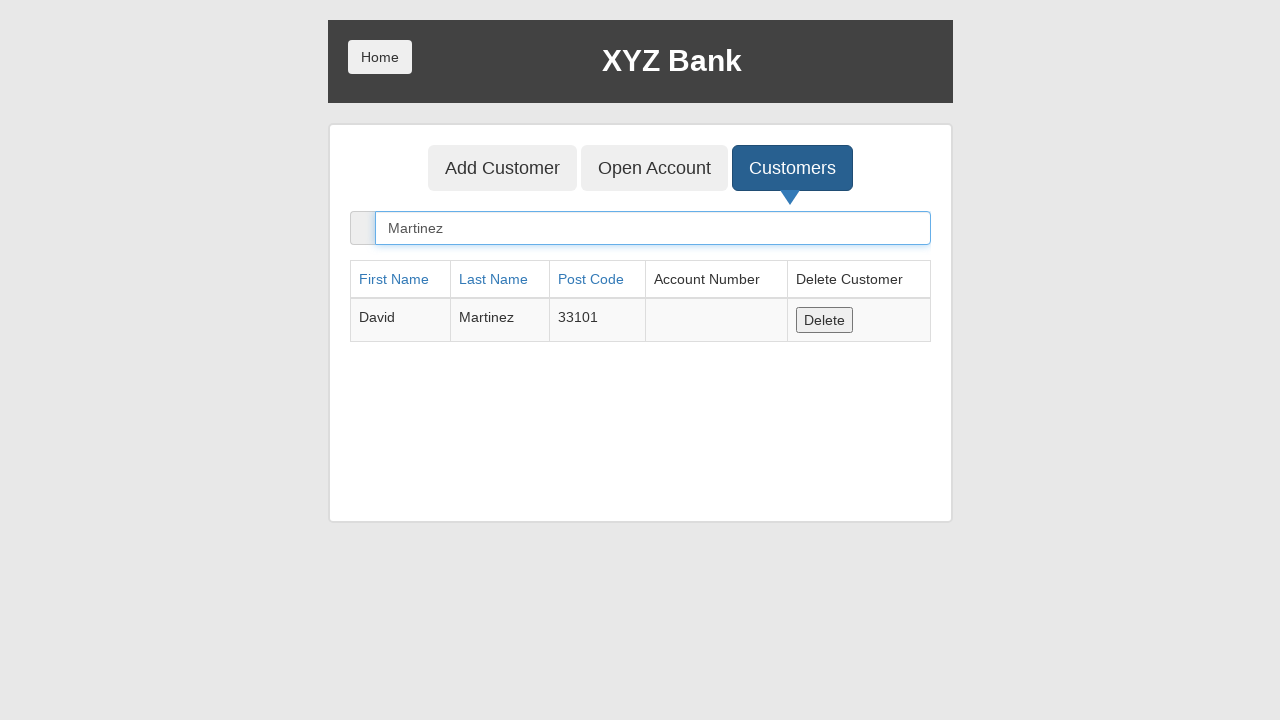

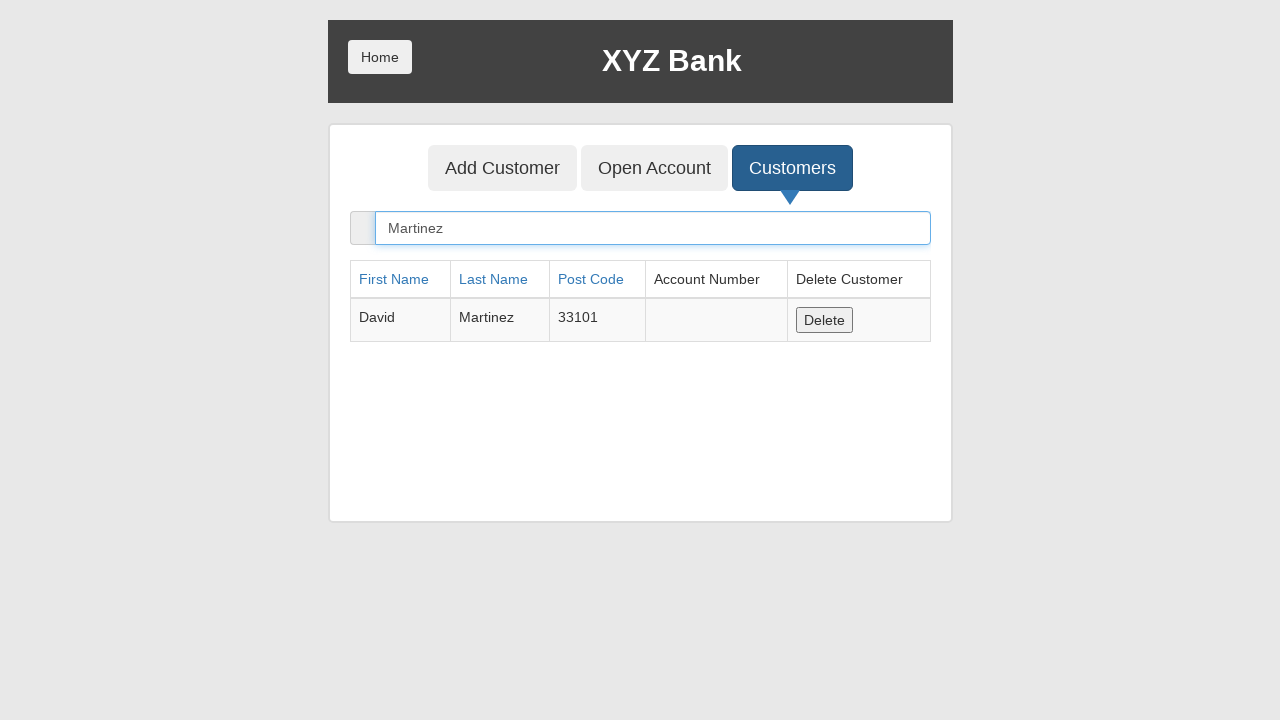